Navigates to a QSpiders demo application, clicks on the "Web Table" section, and verifies that the table with data is displayed and accessible.

Starting URL: https://demoapps.qspiders.com/ui?scenario=1

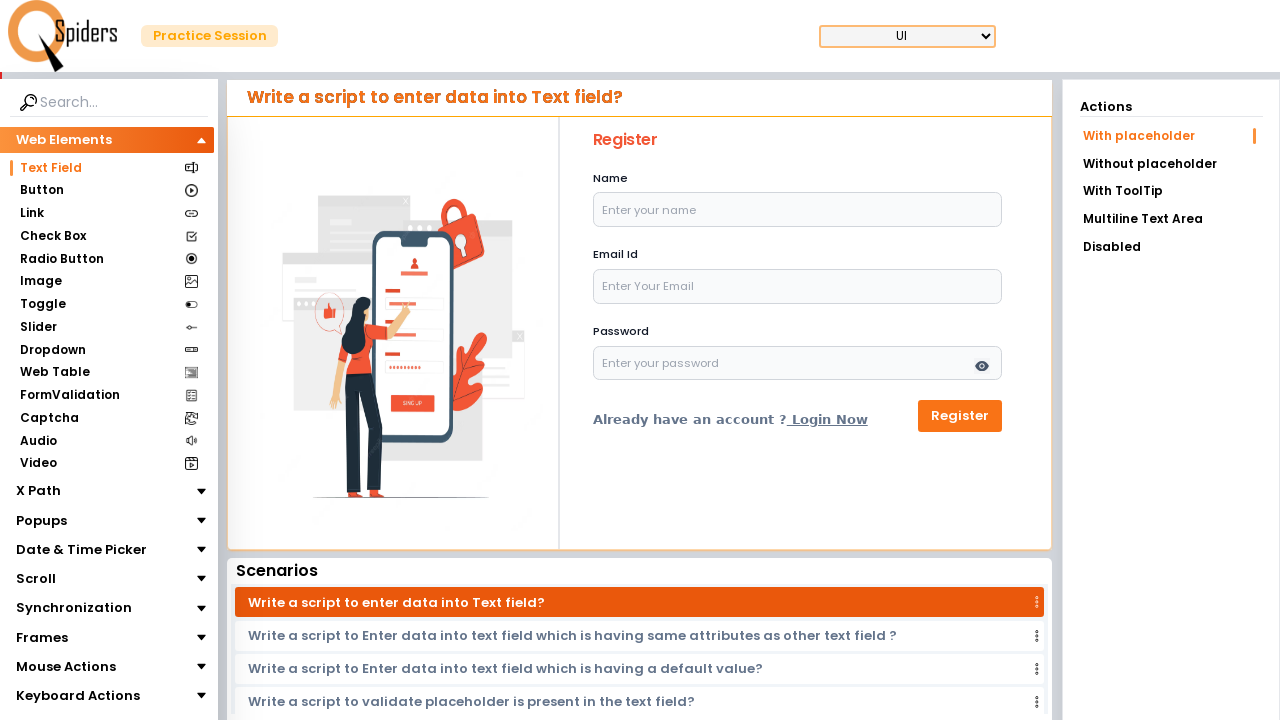

Set viewport size to 1920x1080
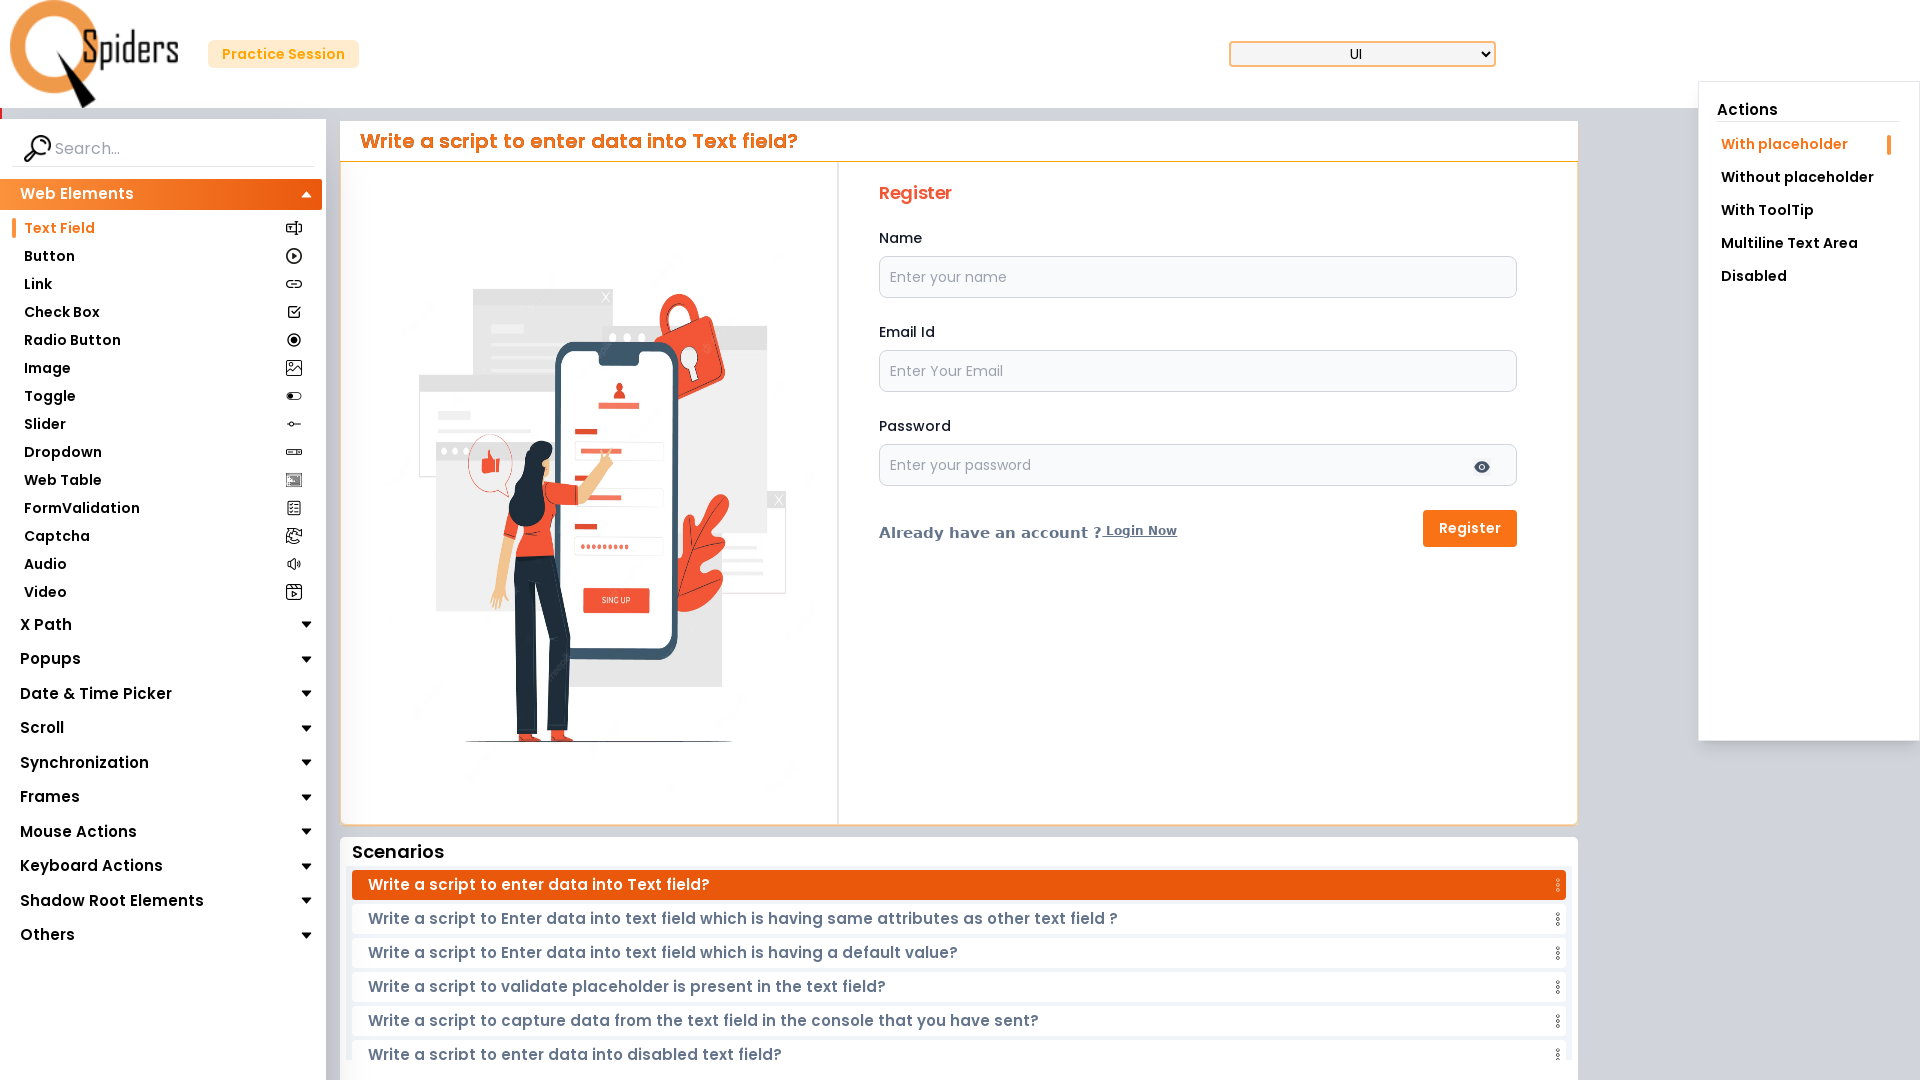

Clicked on the 'Web Table' section at (63, 480) on xpath=//section[text()='Web Table']
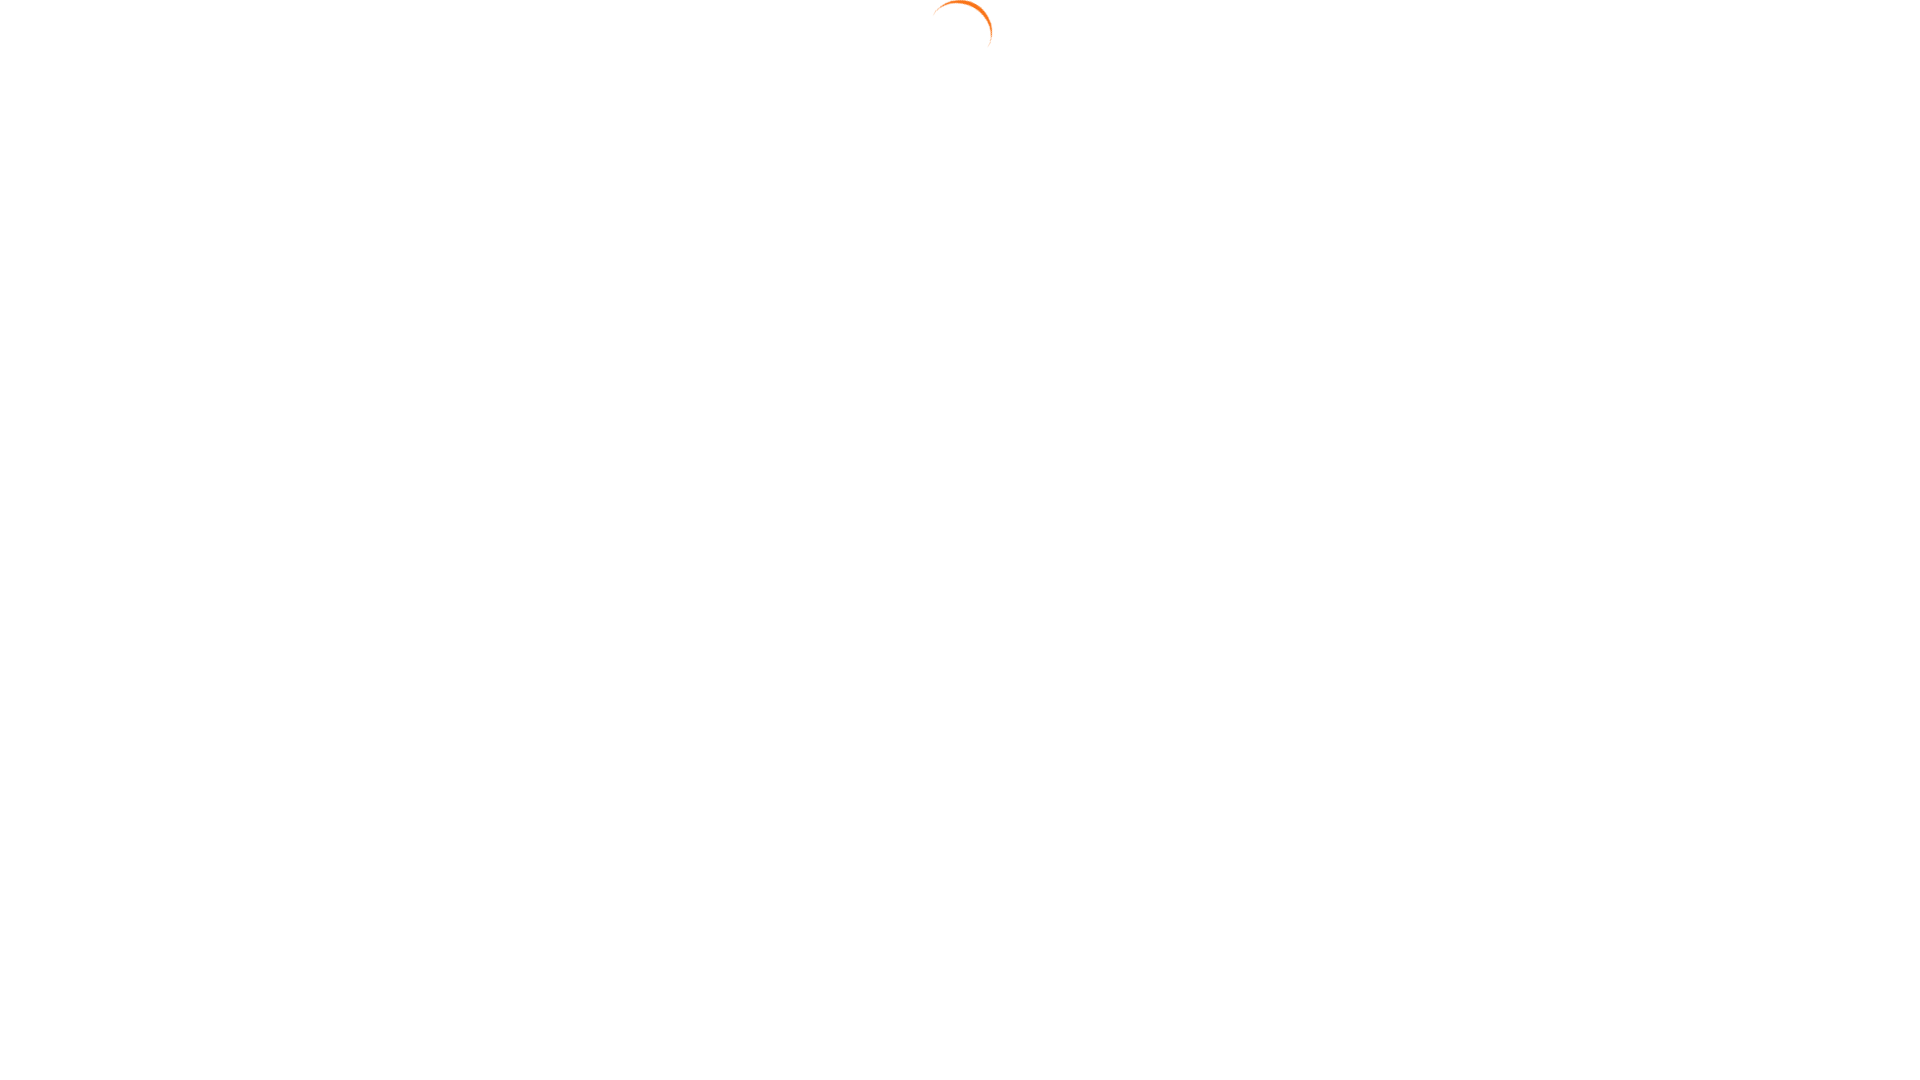

Table with class 'w-full text-sm text-left text-gray-500' is now visible
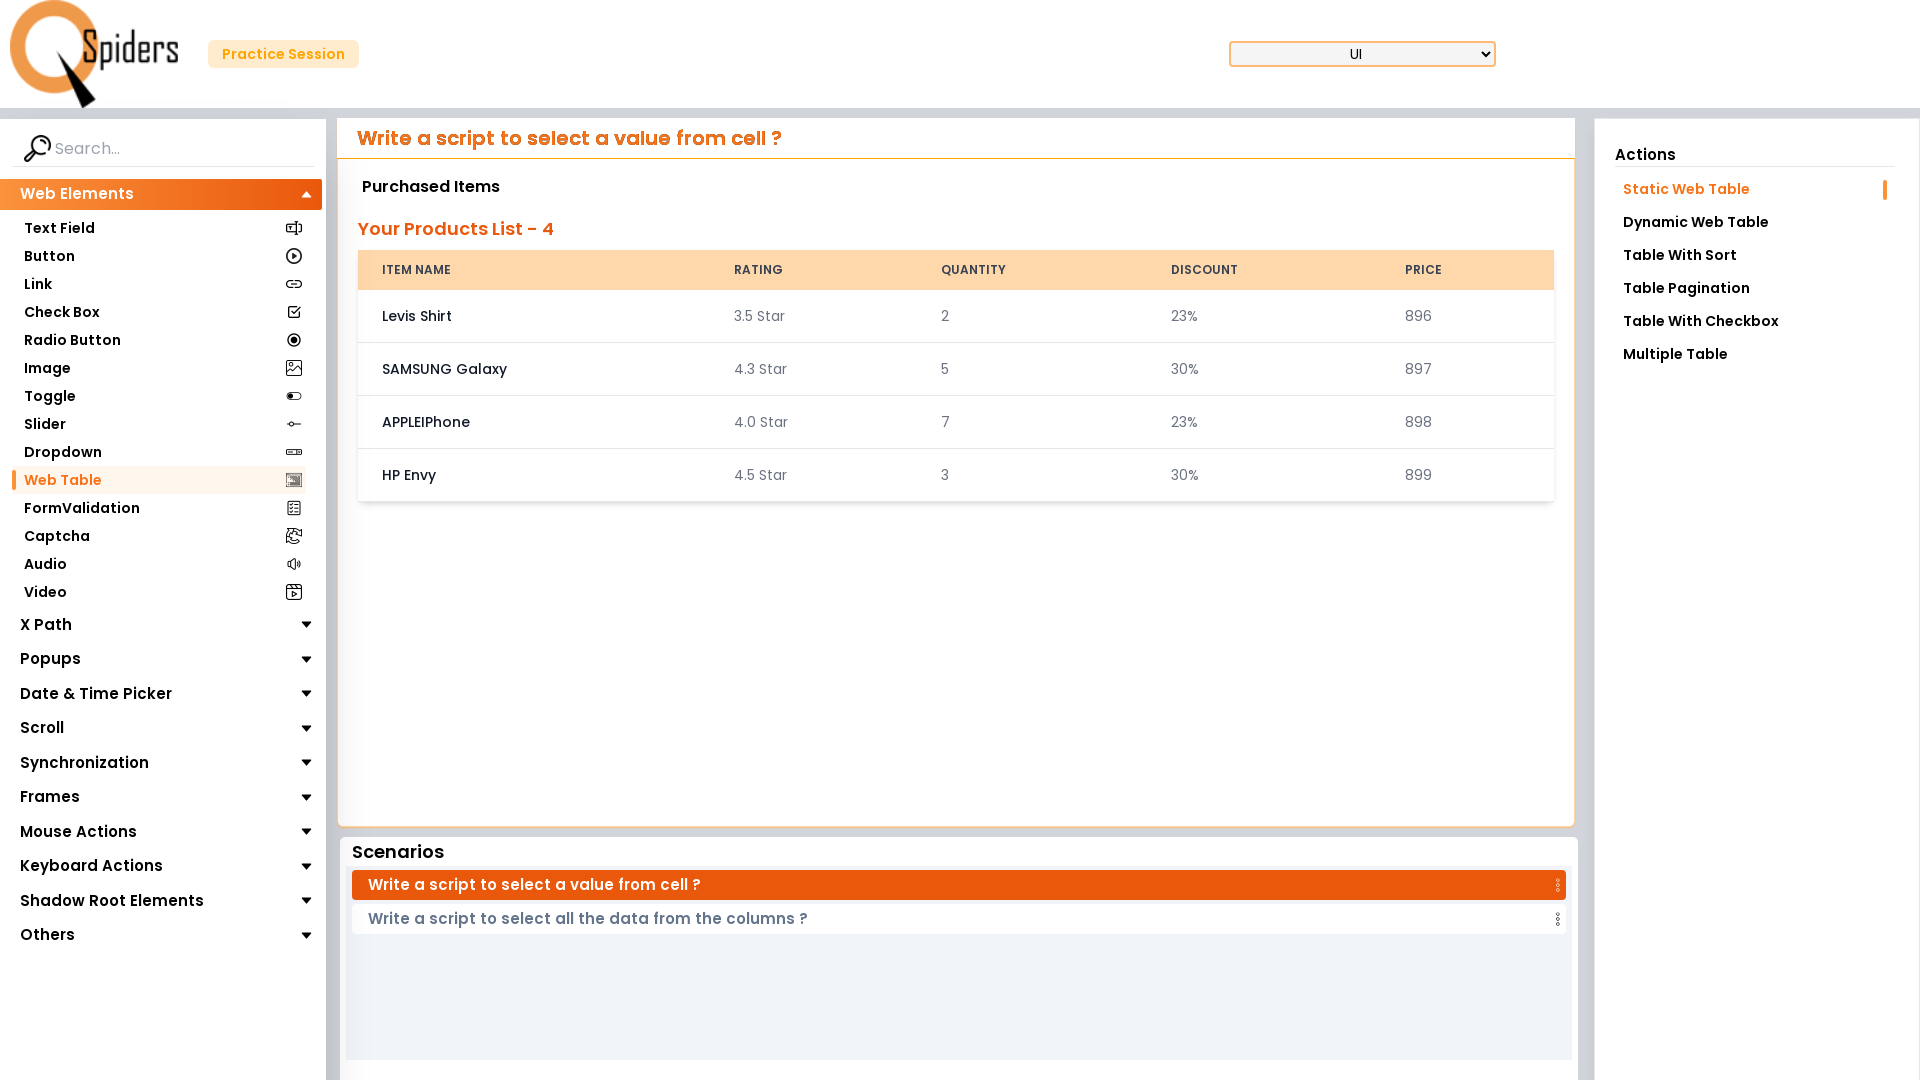

Verified first row exists in the table
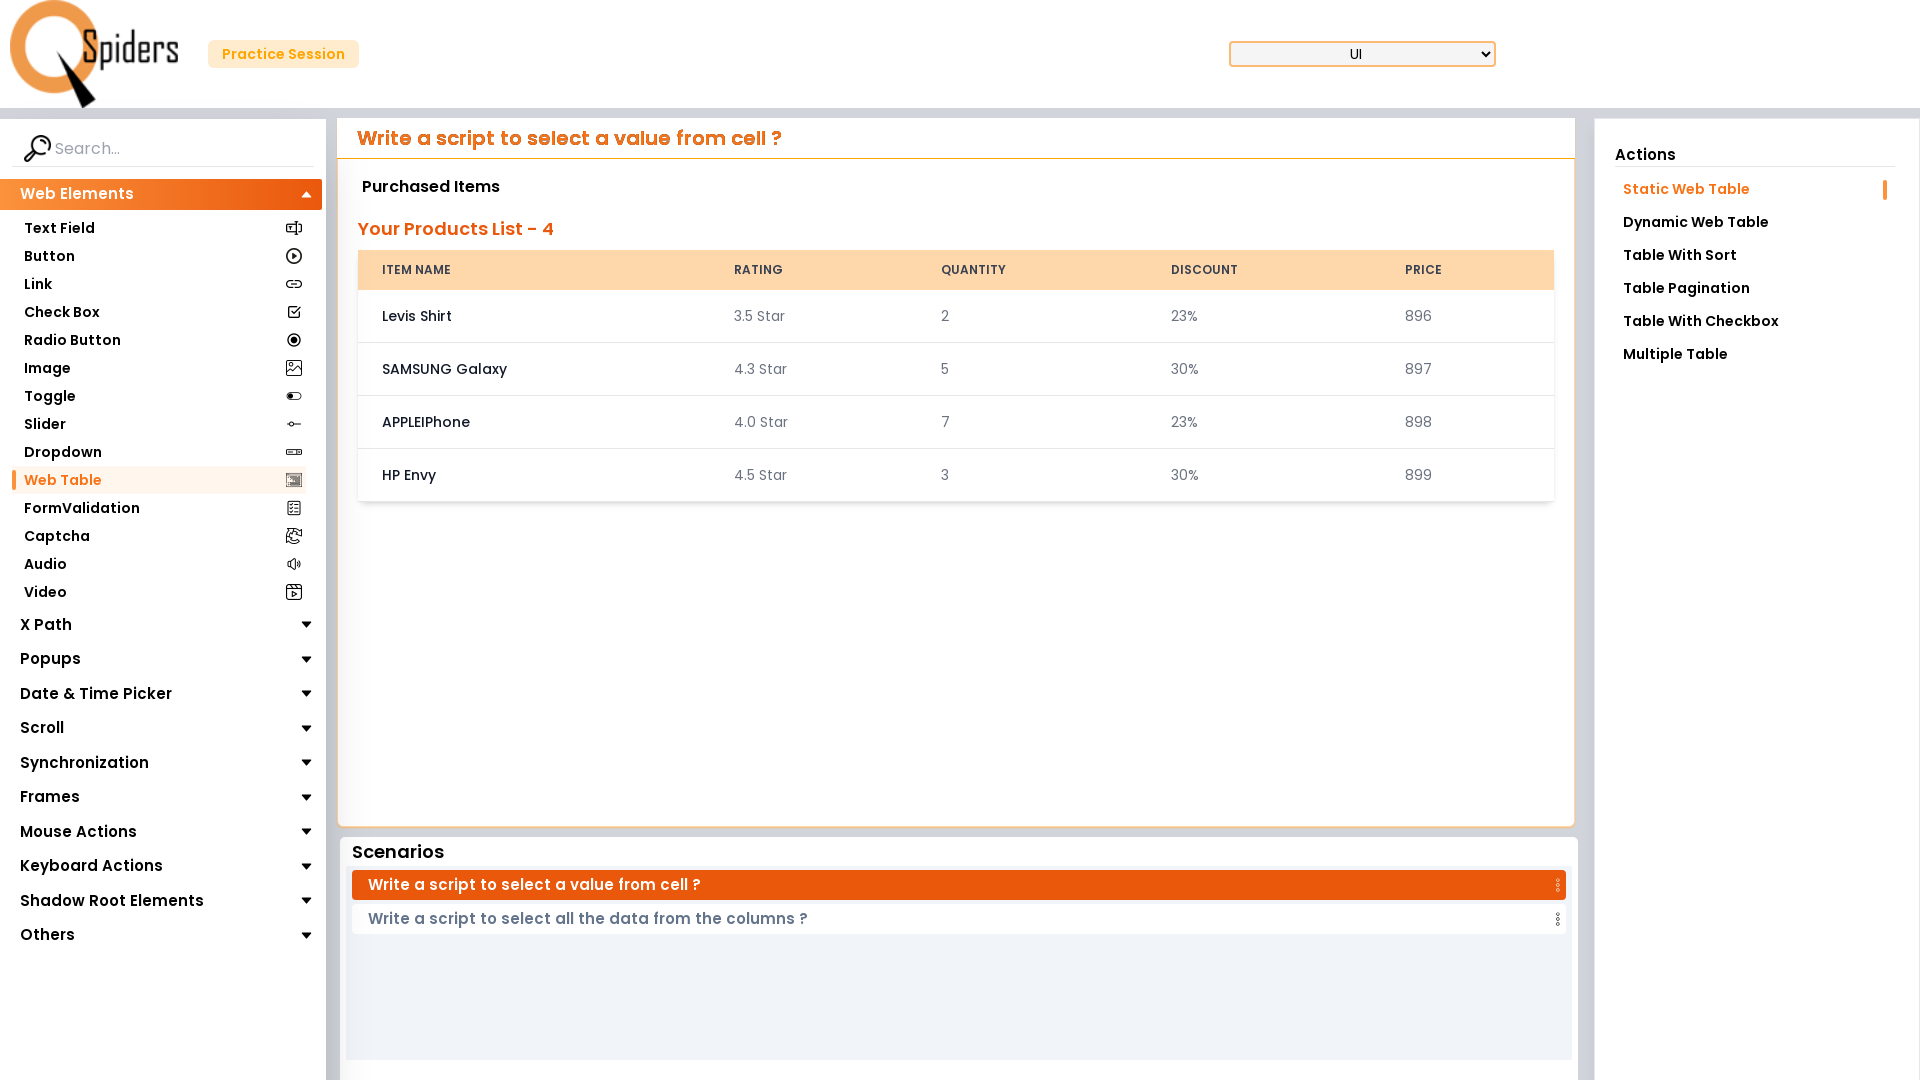

Verified first row header cell exists
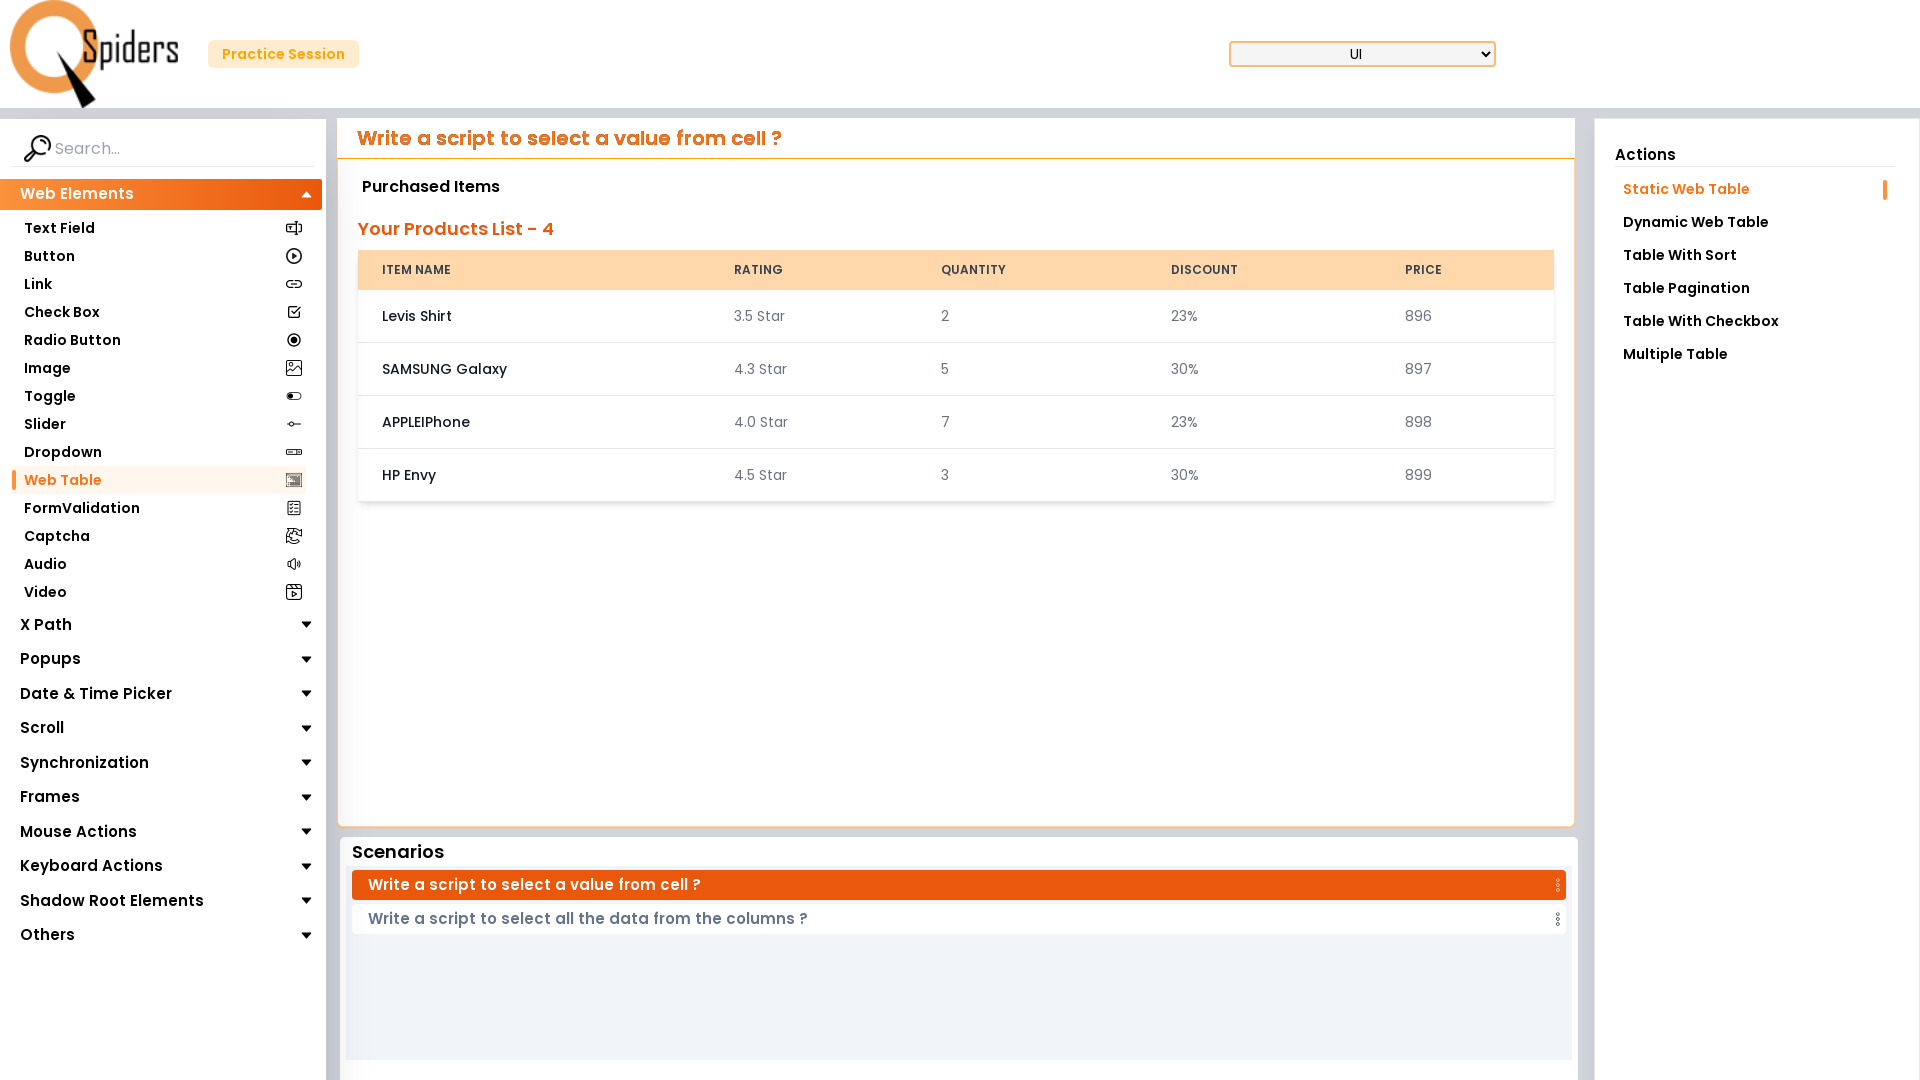

Verified last column cell (4th column) exists in the table
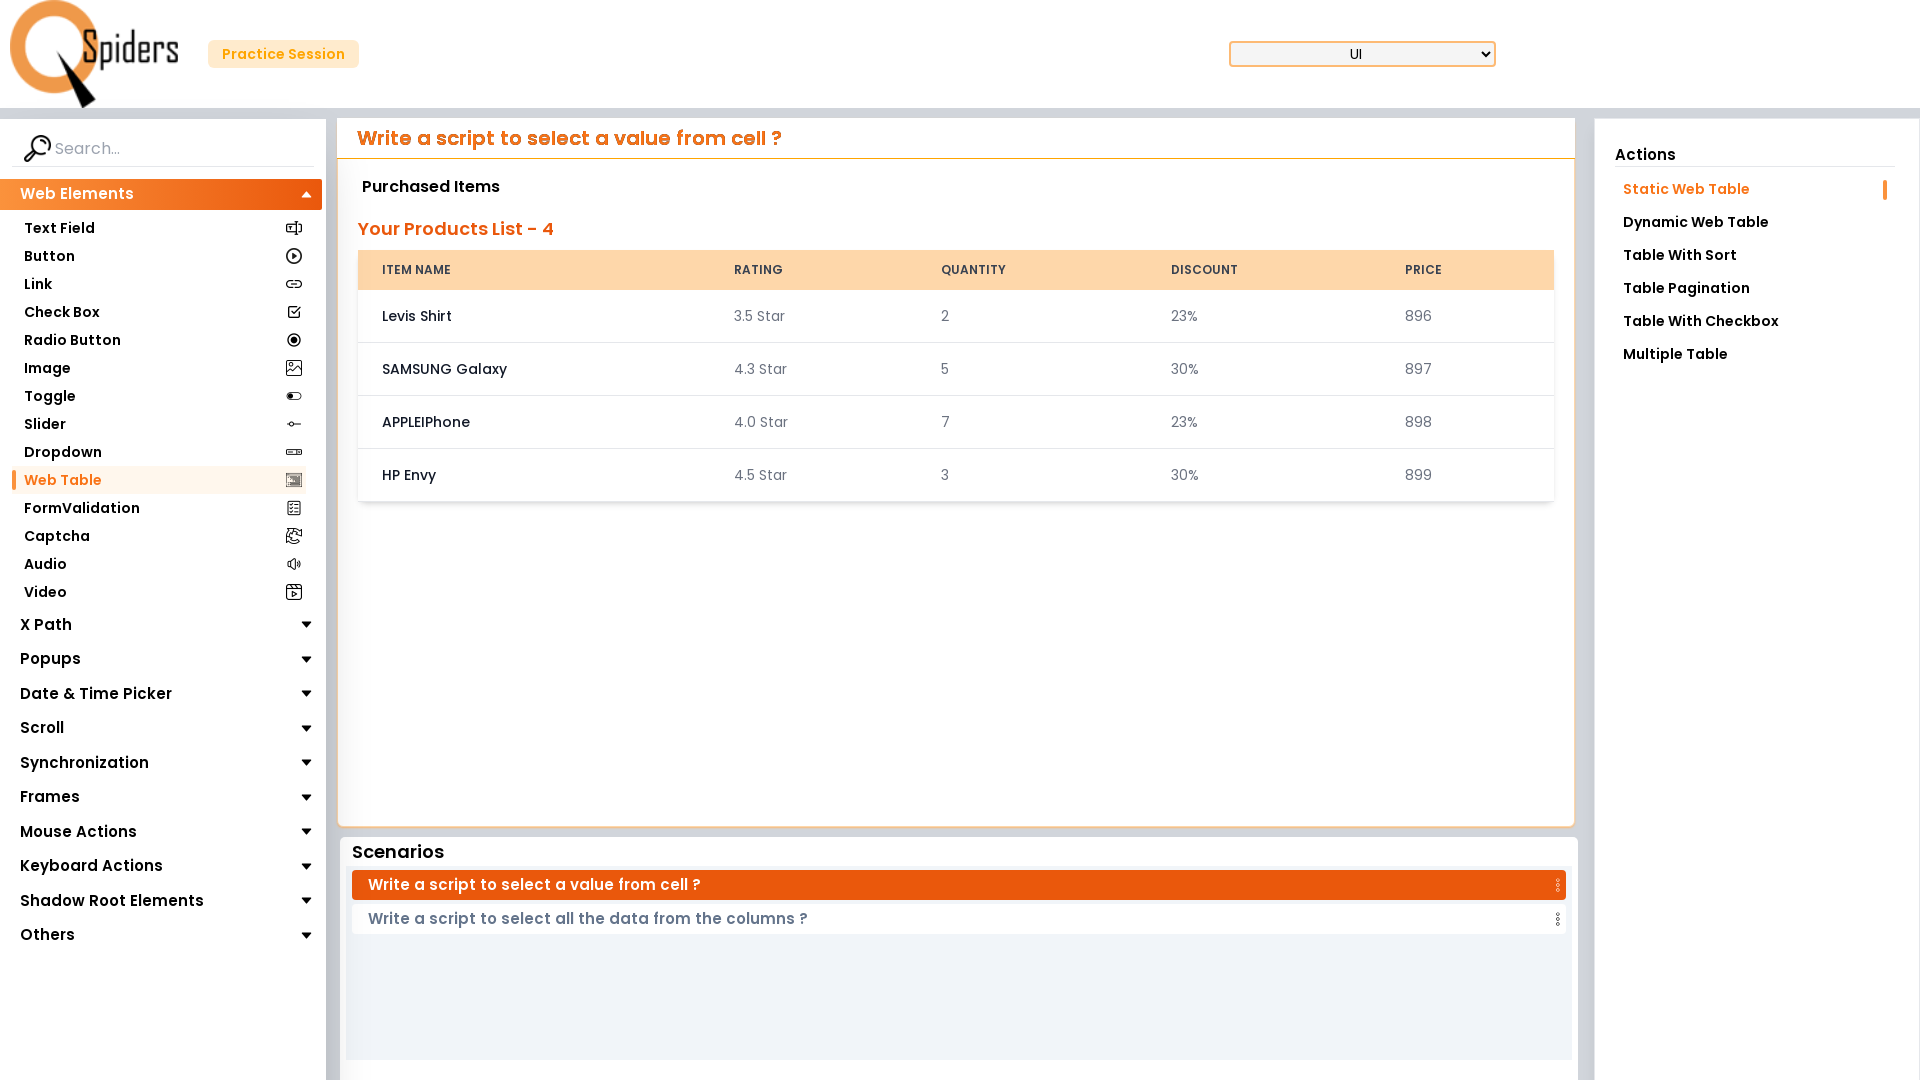

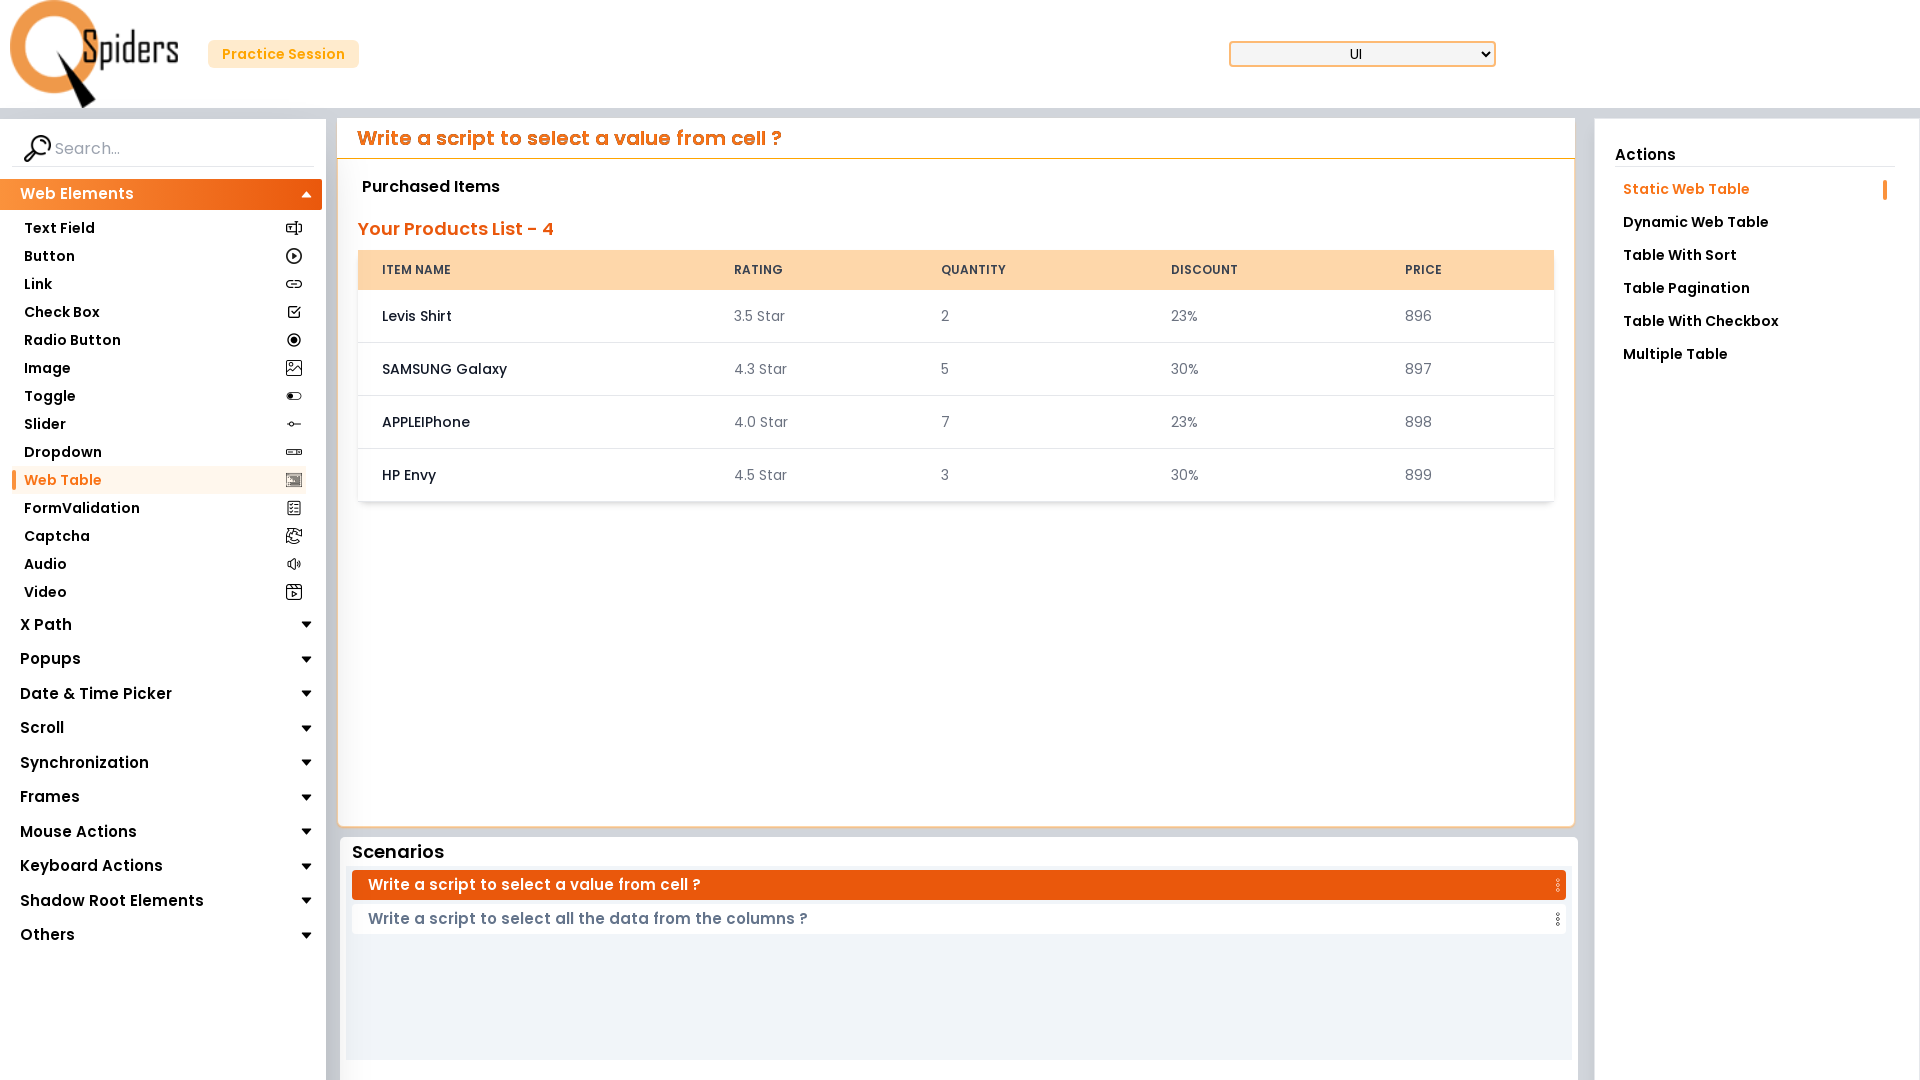